Navigates to the newest stories page on Journal du Hacker and verifies that story elements are displayed, then navigates through multiple pages of stories.

Starting URL: https://www.journalduhacker.net/newest

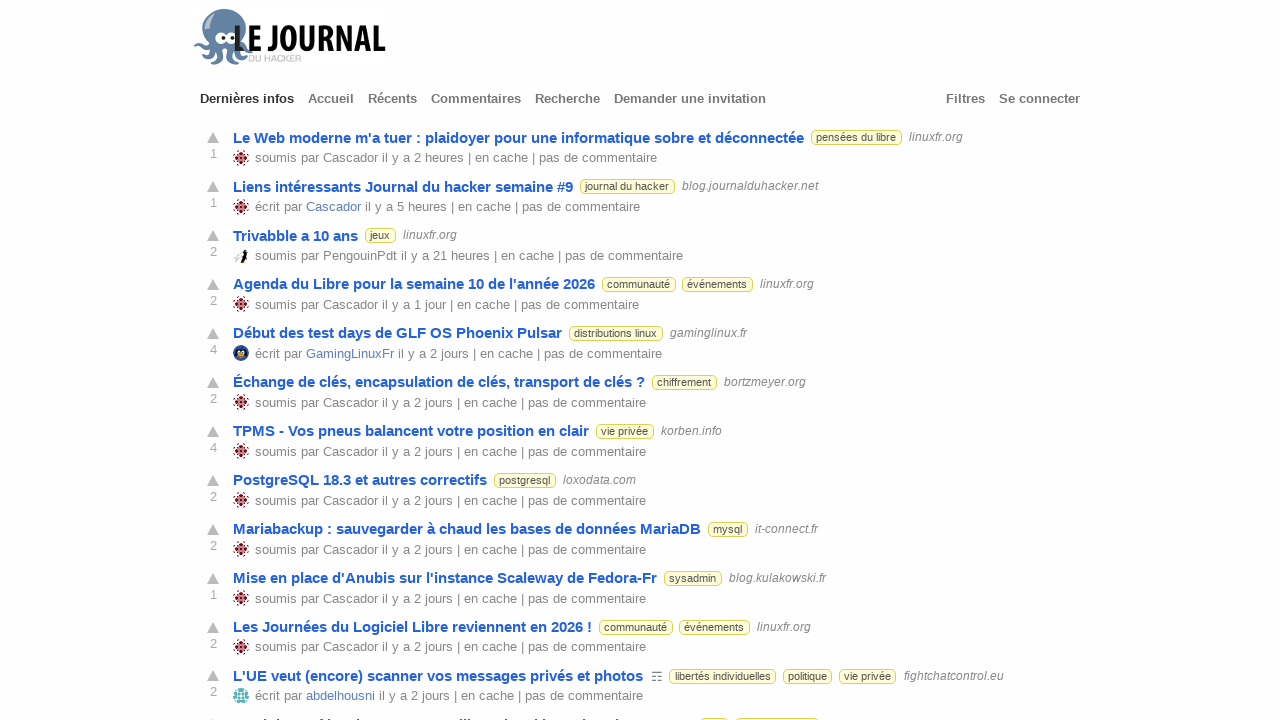

Waited for story elements to load on newest stories page
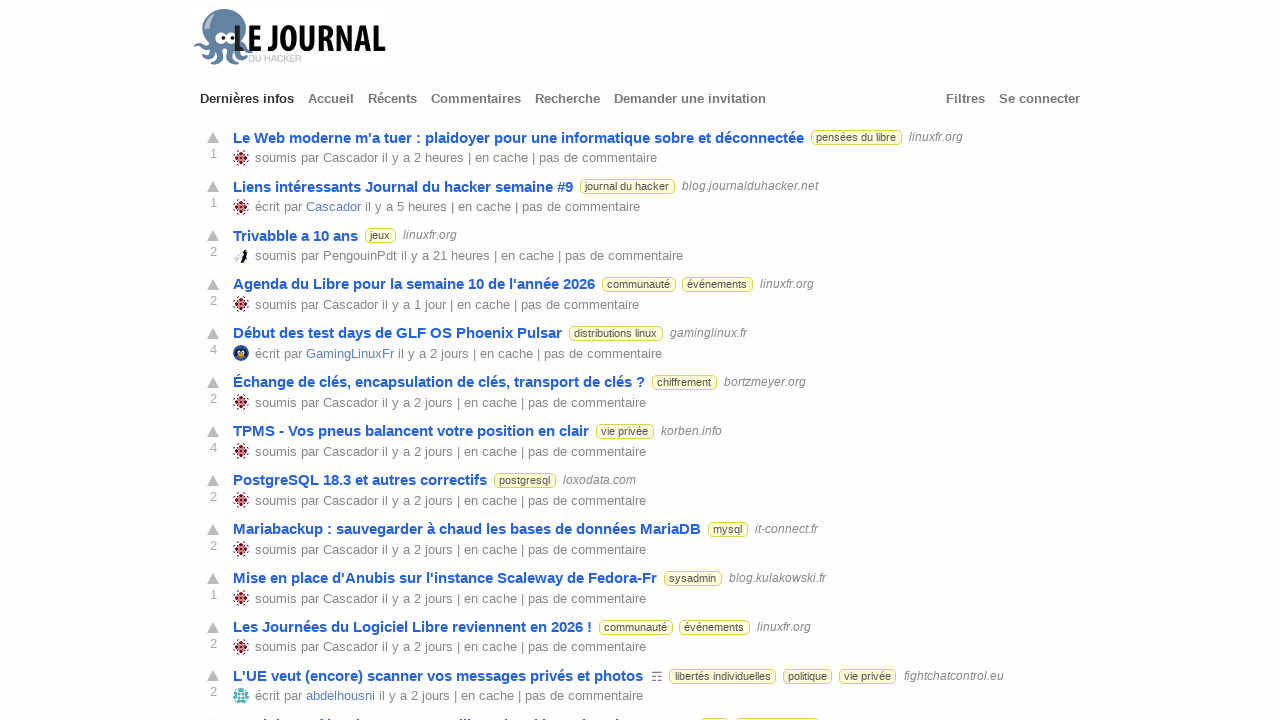

Verified story link elements are present
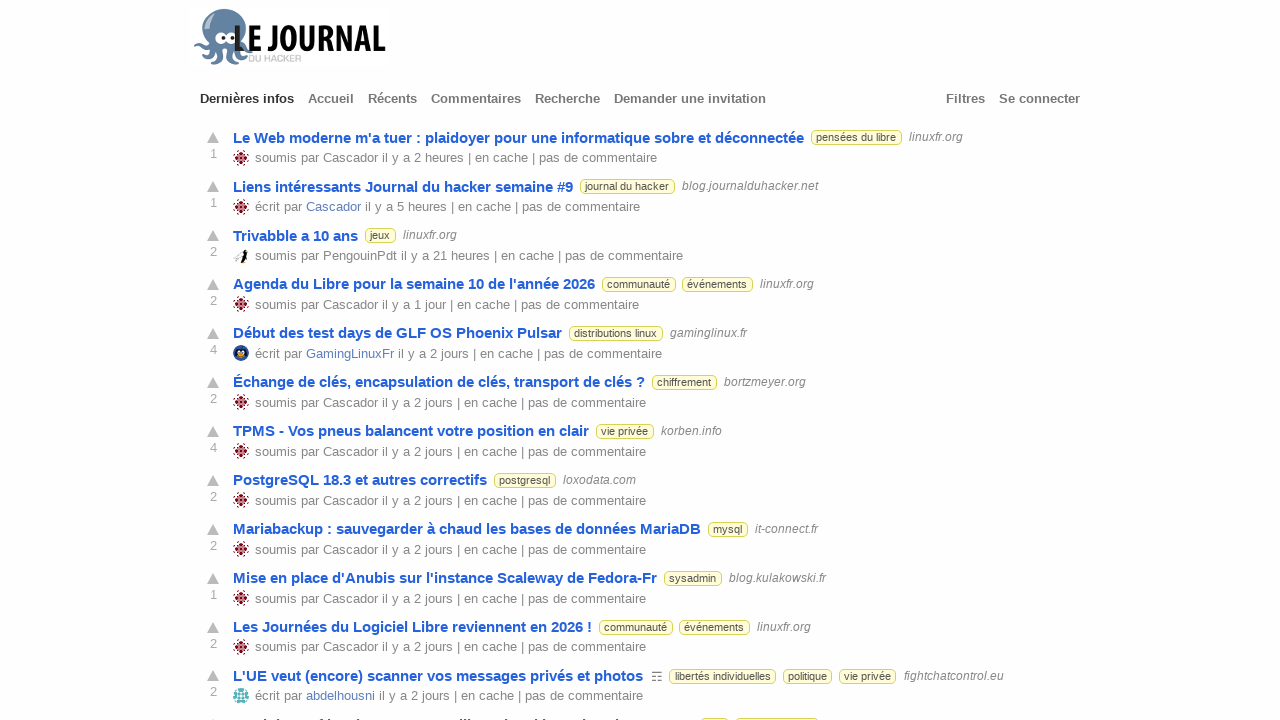

Verified story score elements are present
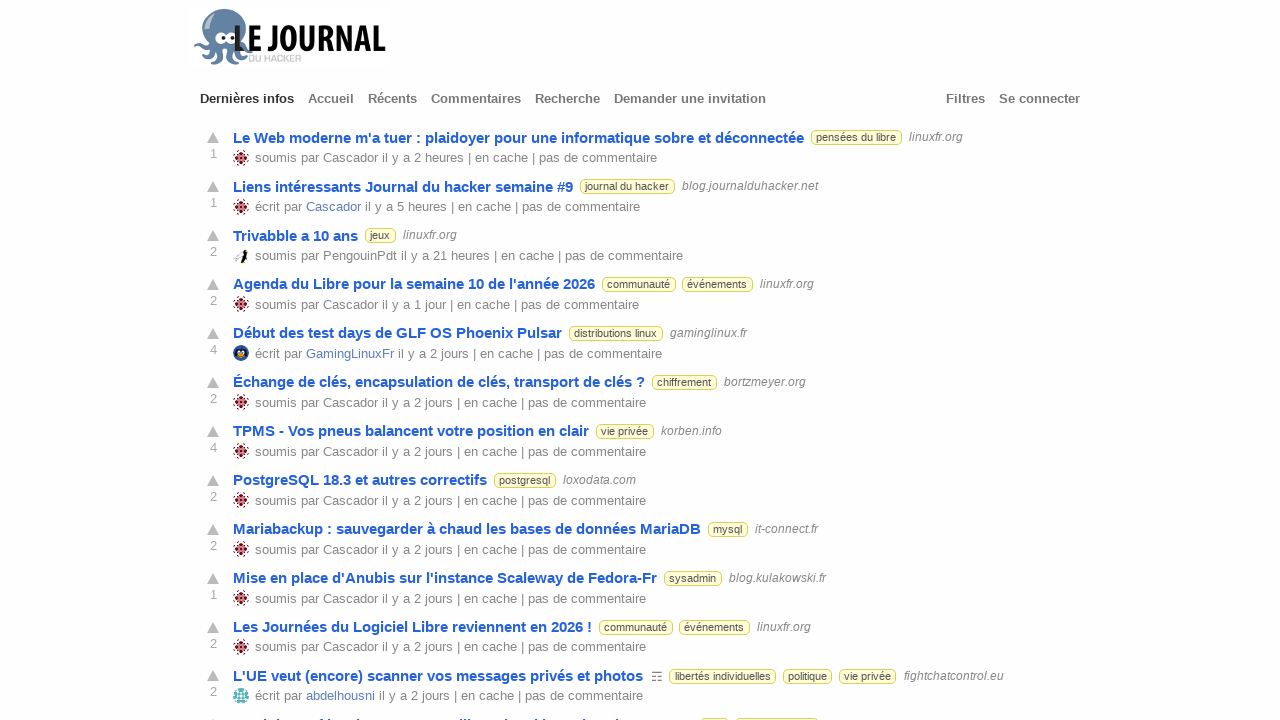

Navigated to page 2 of newest stories
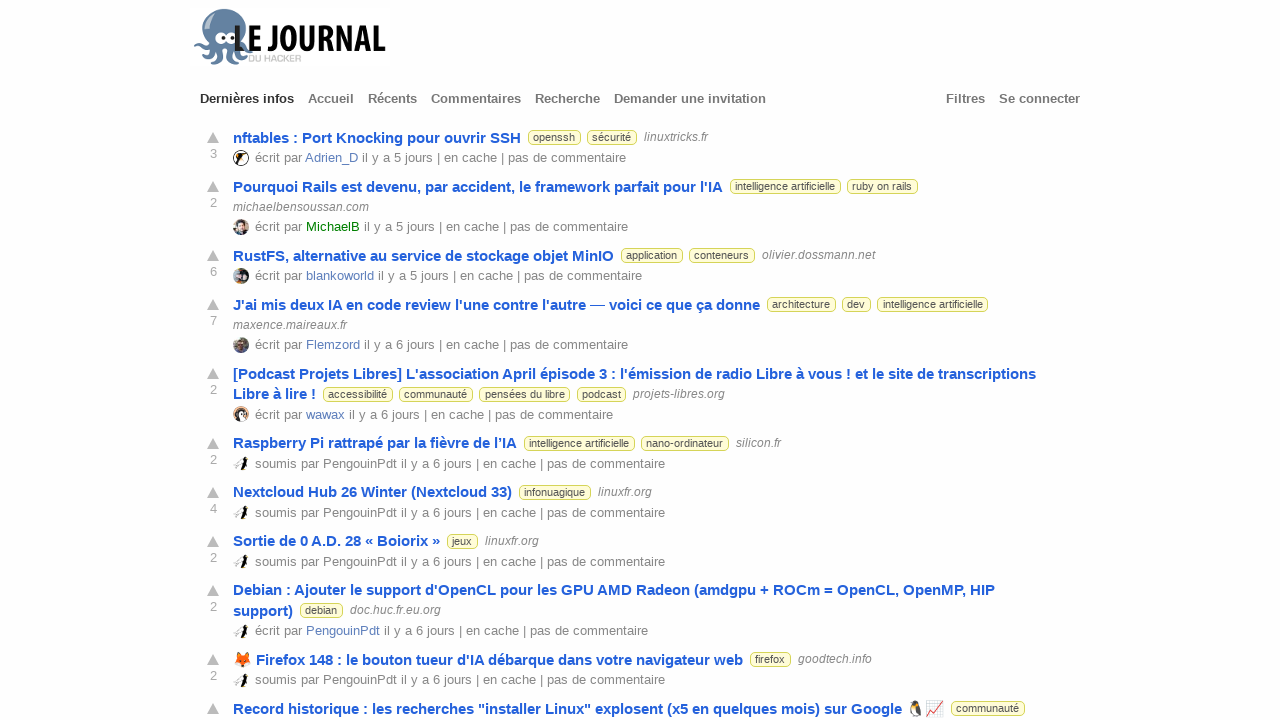

Waited for story elements to load on page 2
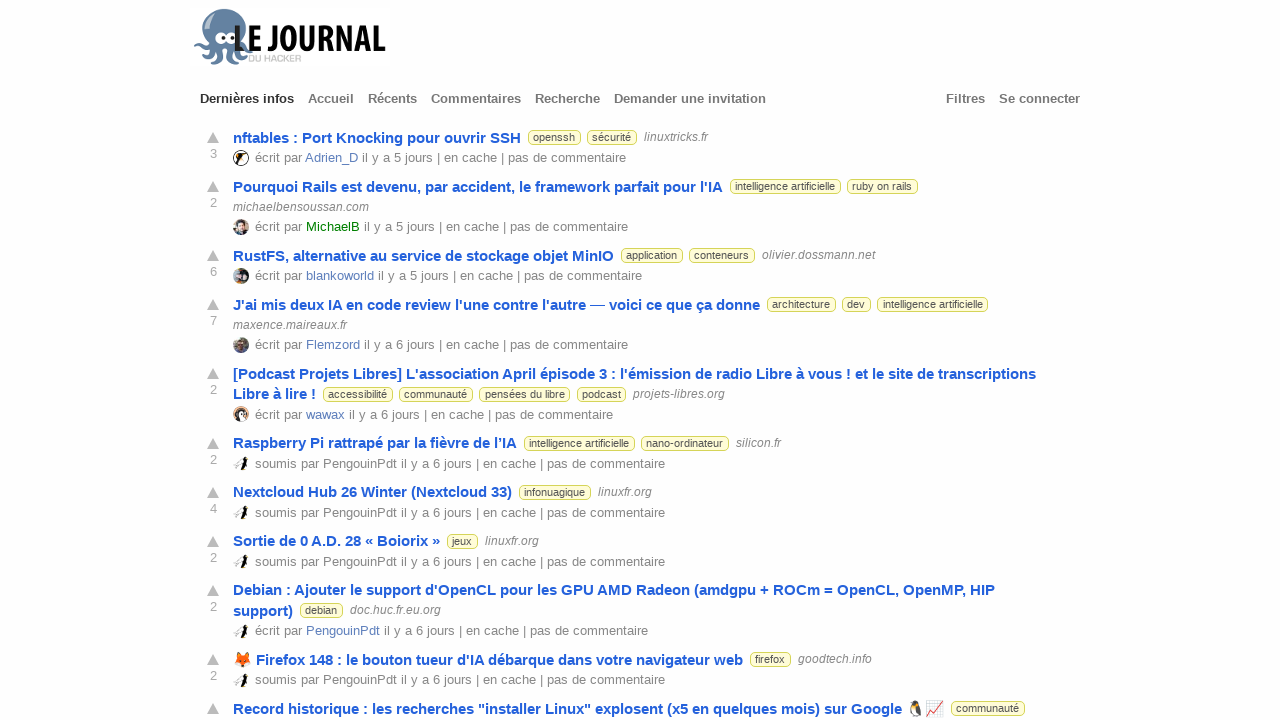

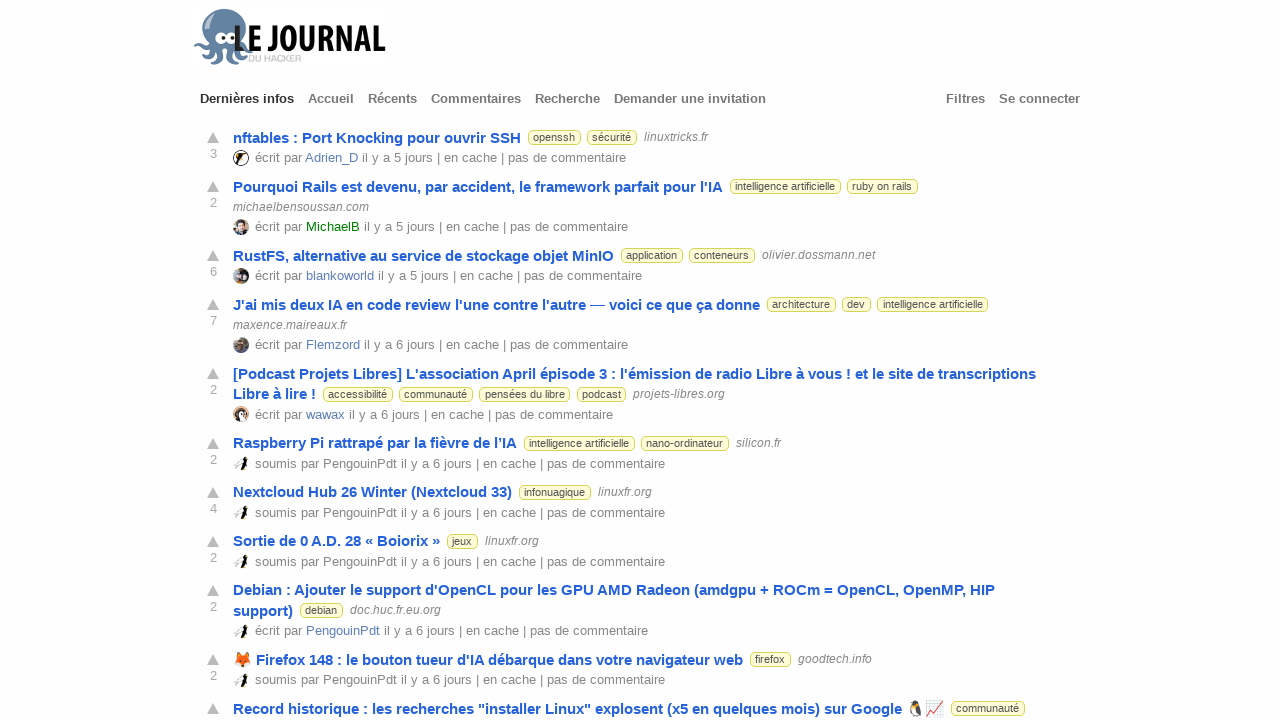